Tests browser window handling by clicking a button to open a new window, switching to the child window, and verifying the heading text is present

Starting URL: https://demoqa.com/browser-windows

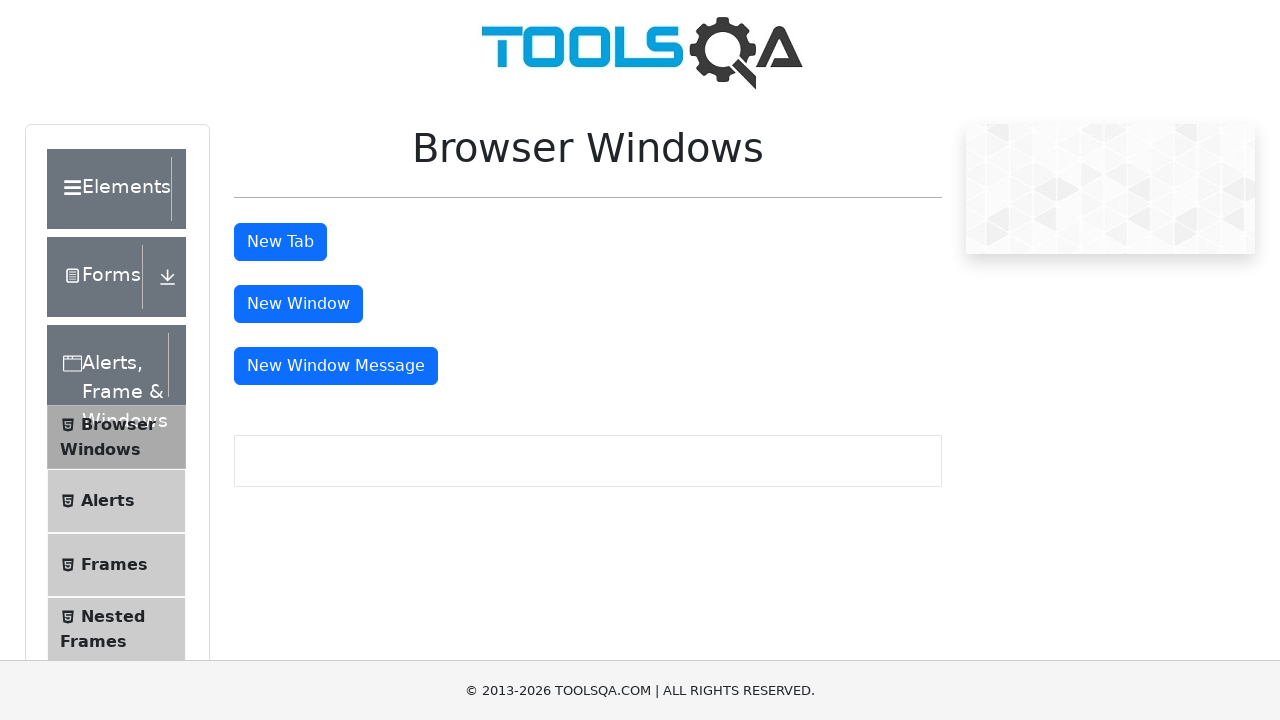

Removed fixed banner element from page
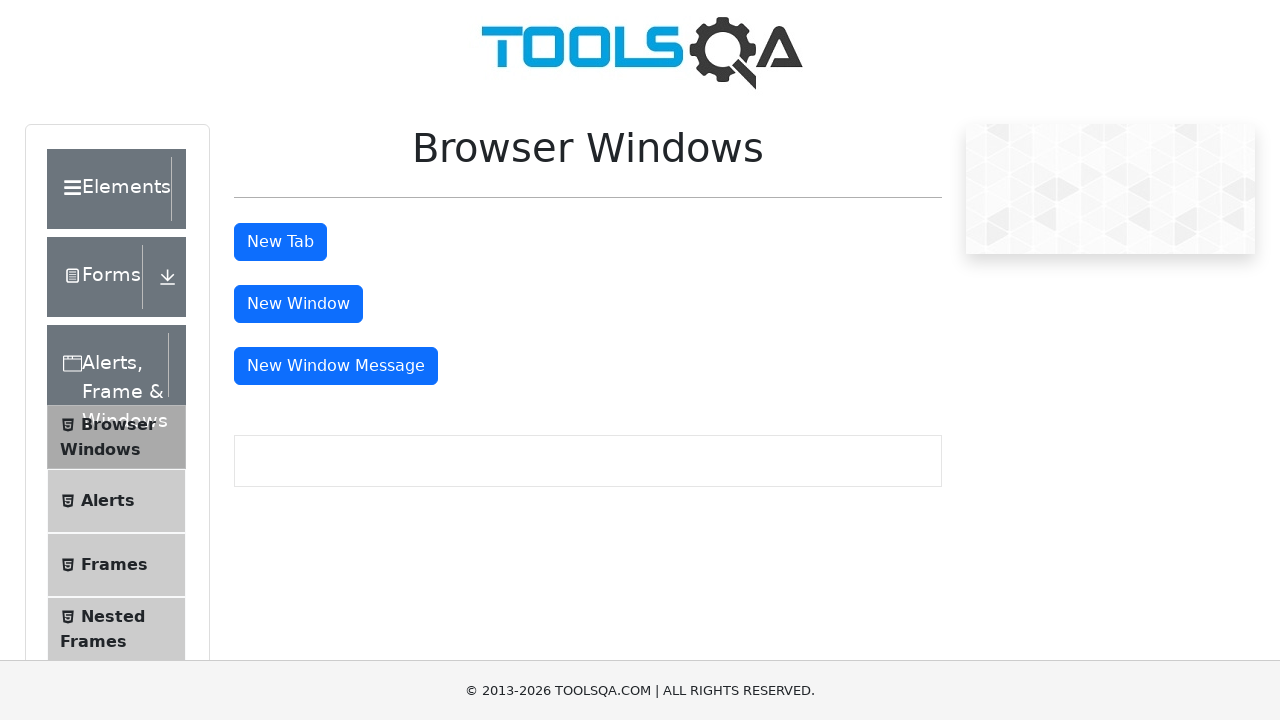

Scrolled down page by 400 pixels
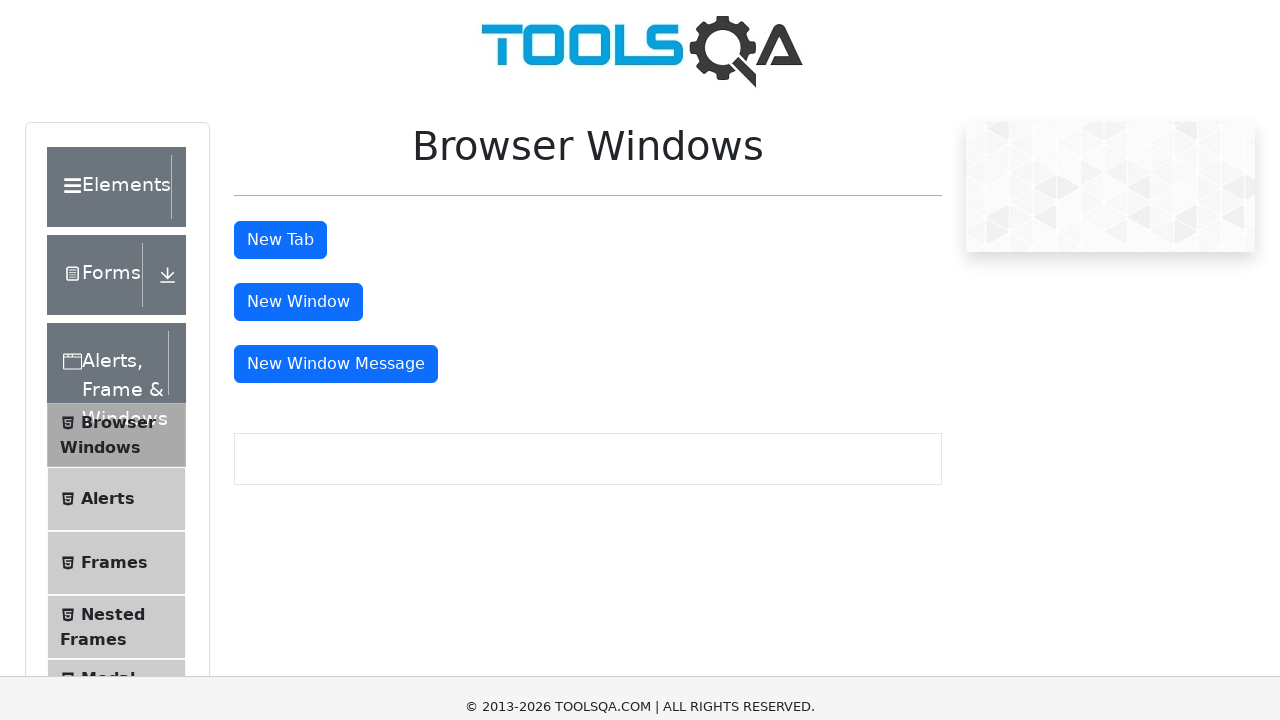

Clicked window button to open new child window at (298, 19) on #windowButton
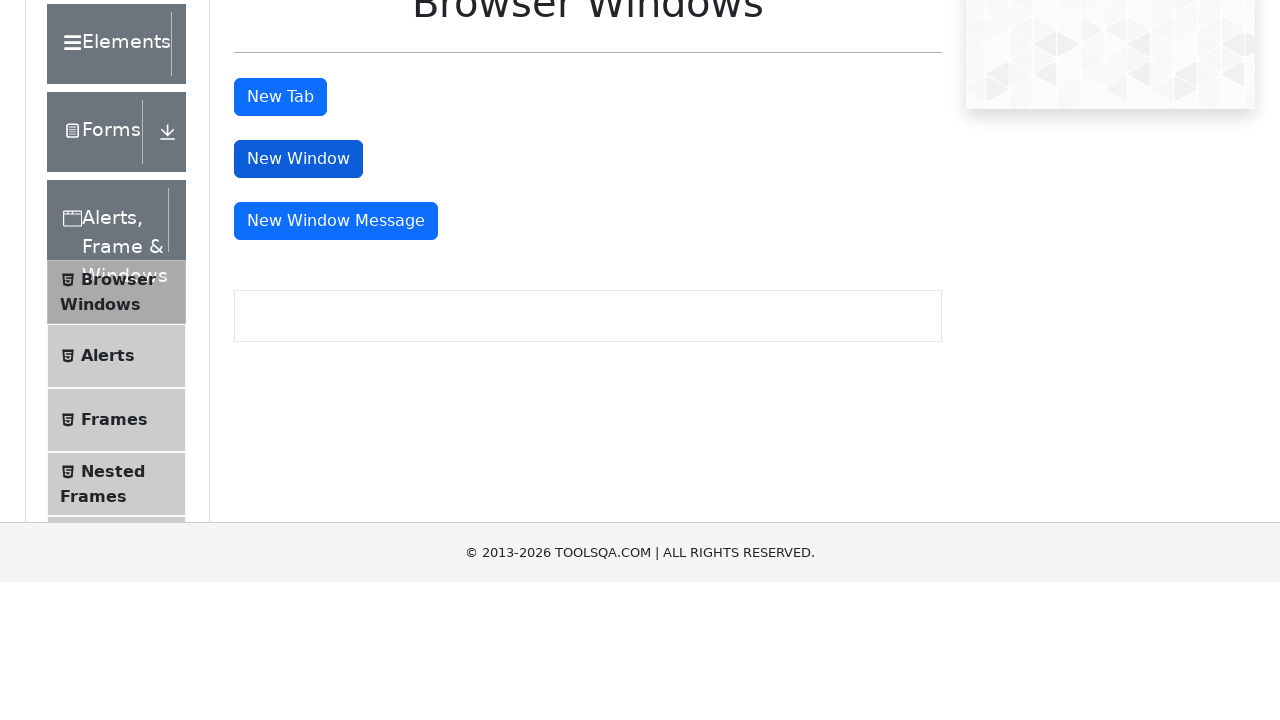

Obtained reference to child window
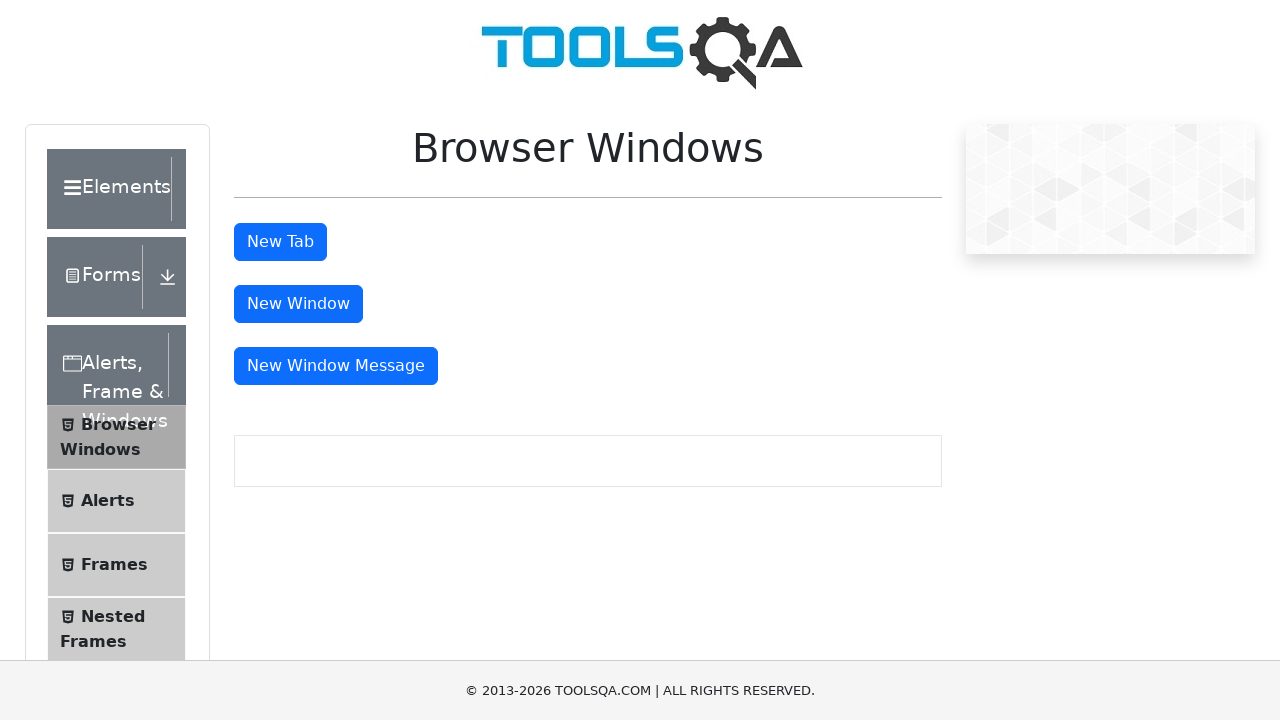

Child window finished loading
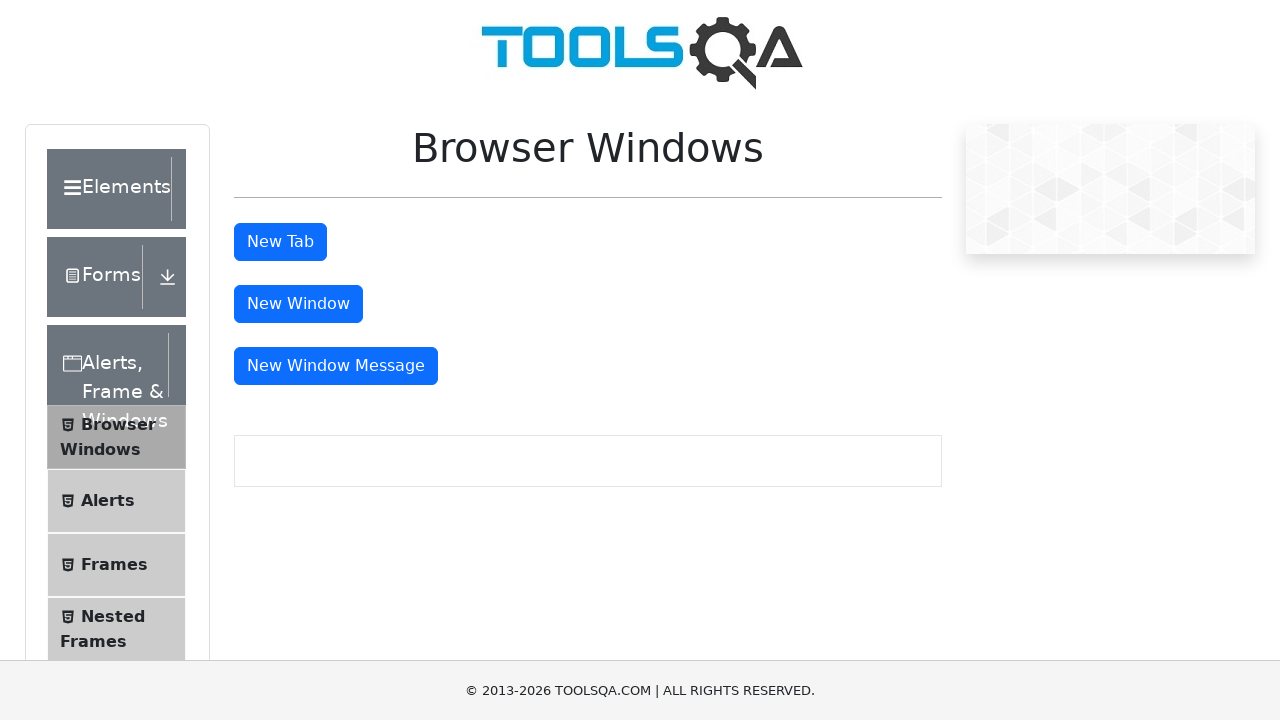

Verified heading element is present in child window
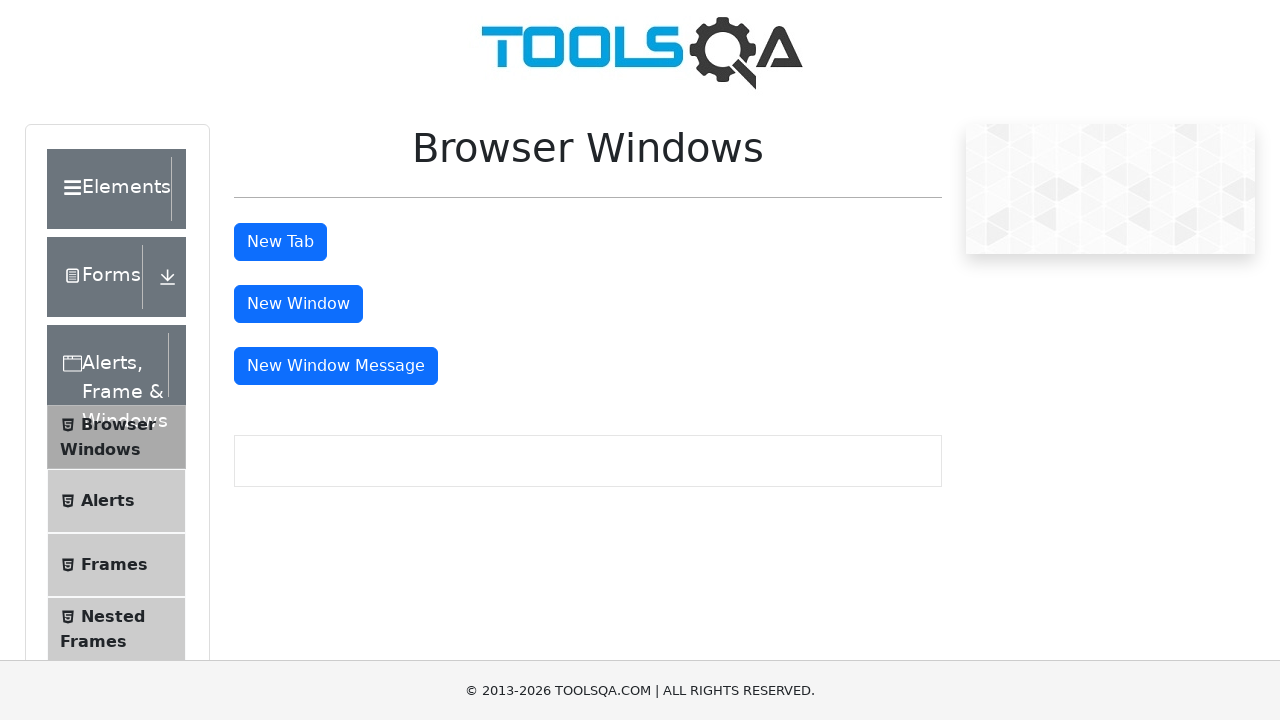

Closed the child window
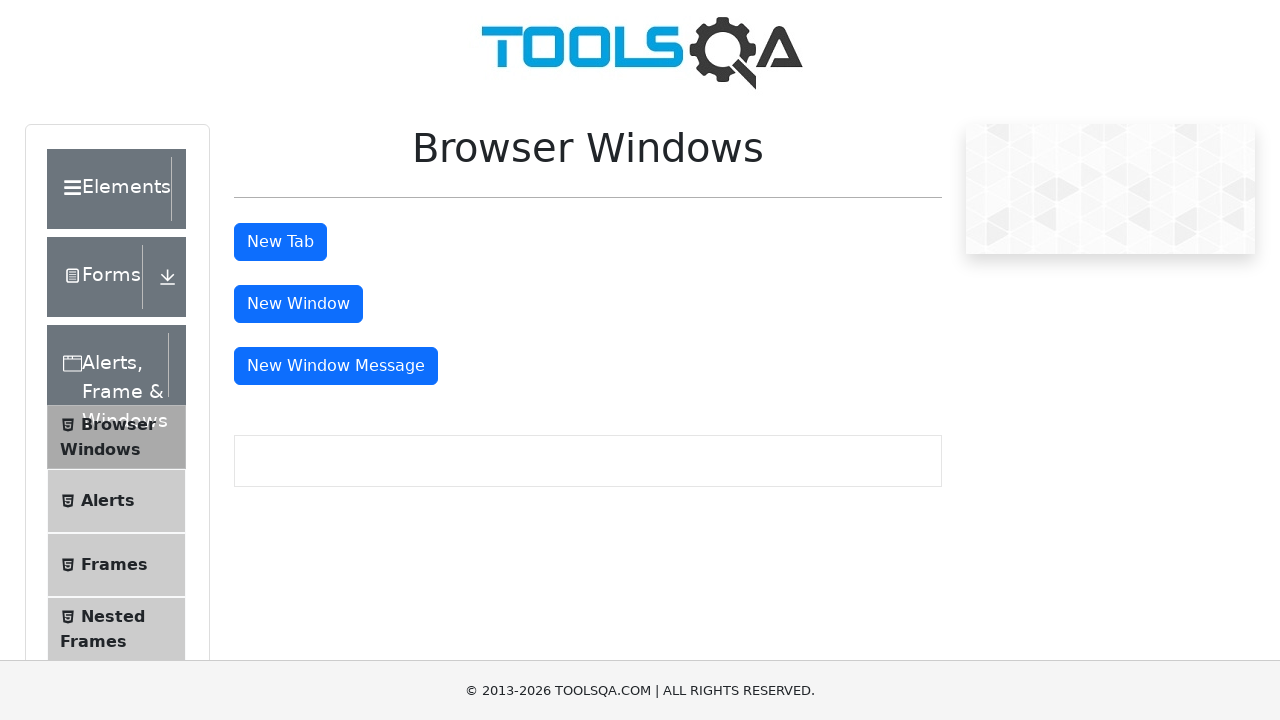

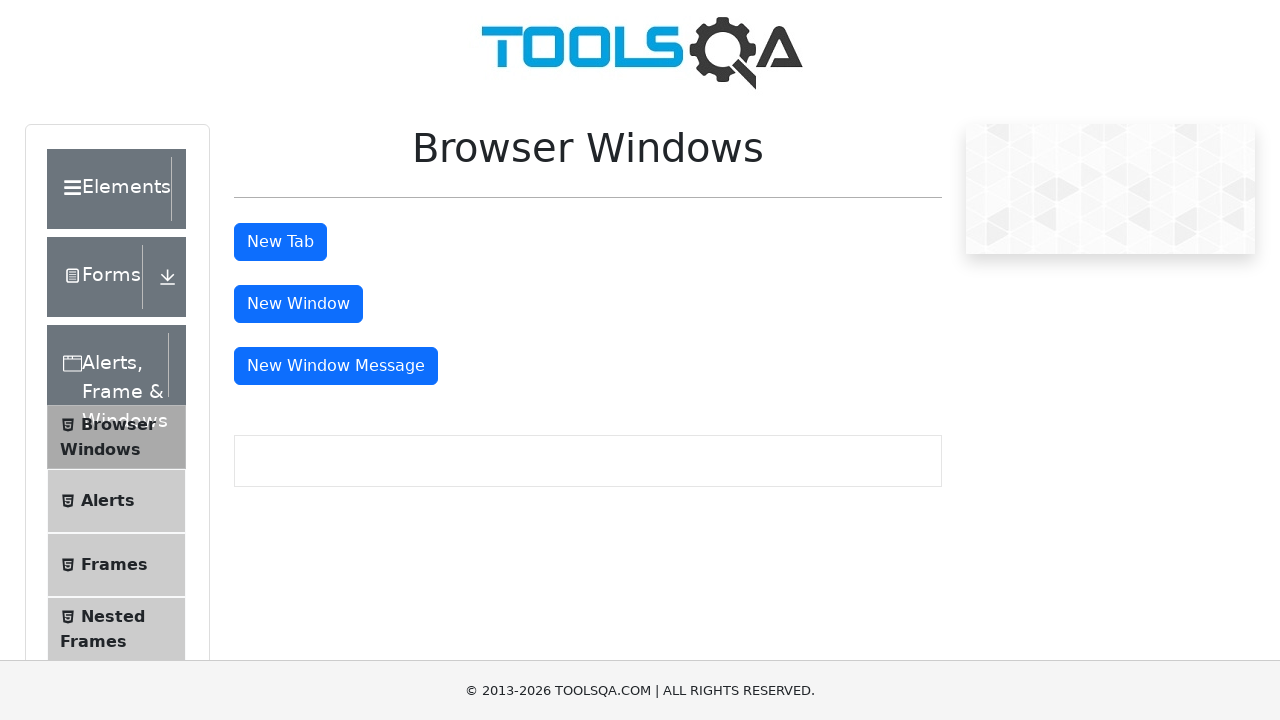